Tests dropdown selection functionality on OrangeHRM trial signup page by selecting country options using different methods

Starting URL: https://www.orangehrm.com/orangehrm-30-day-trial/

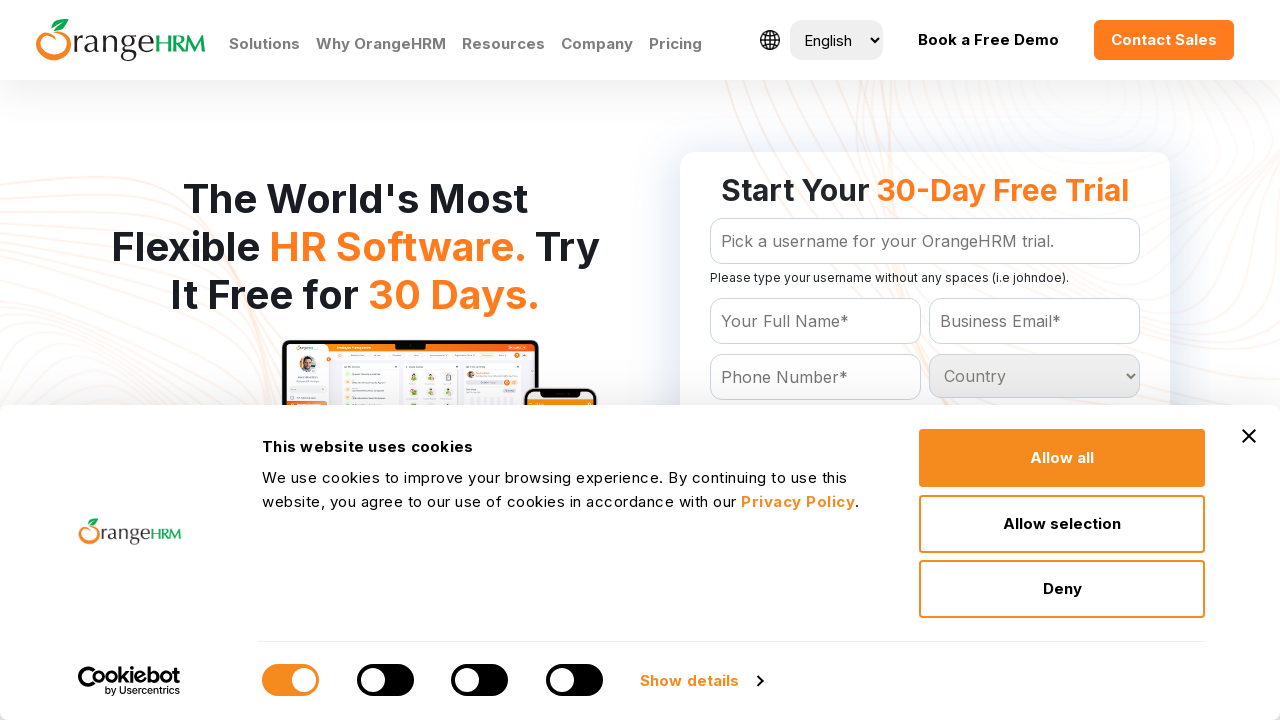

Located country dropdown element
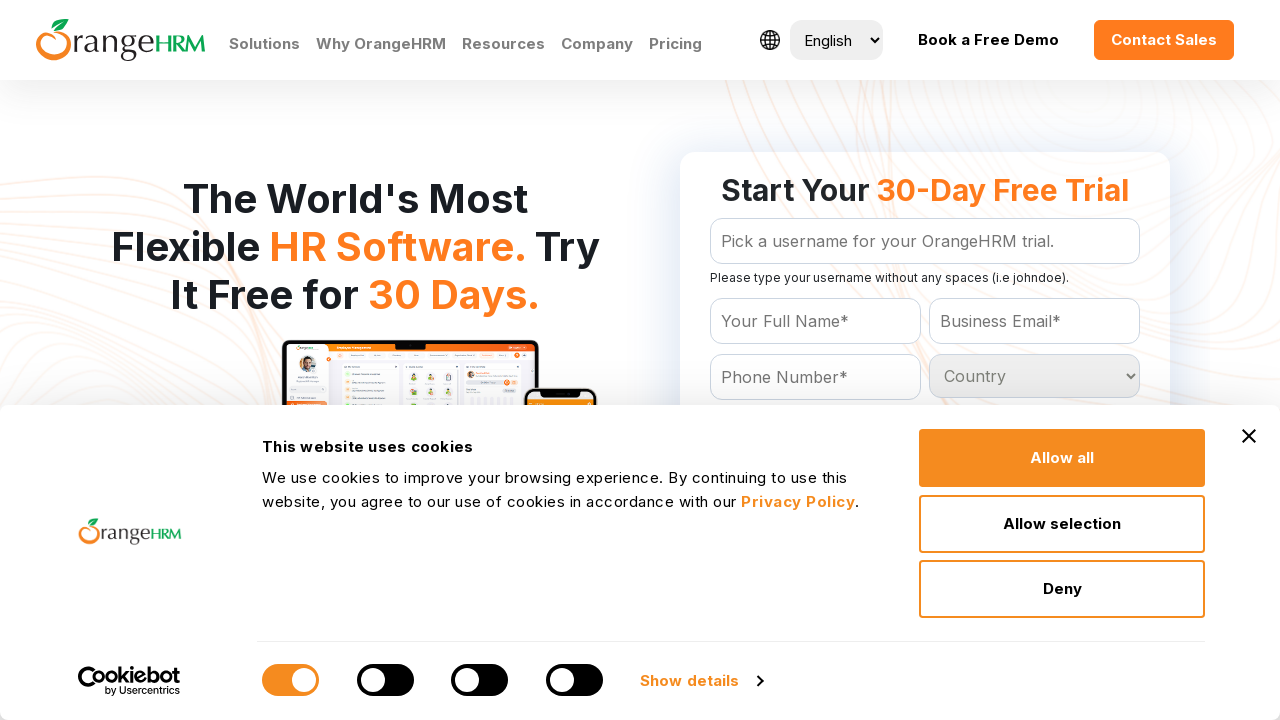

Selected 5th option from country dropdown by index on #Form_getForm_Country
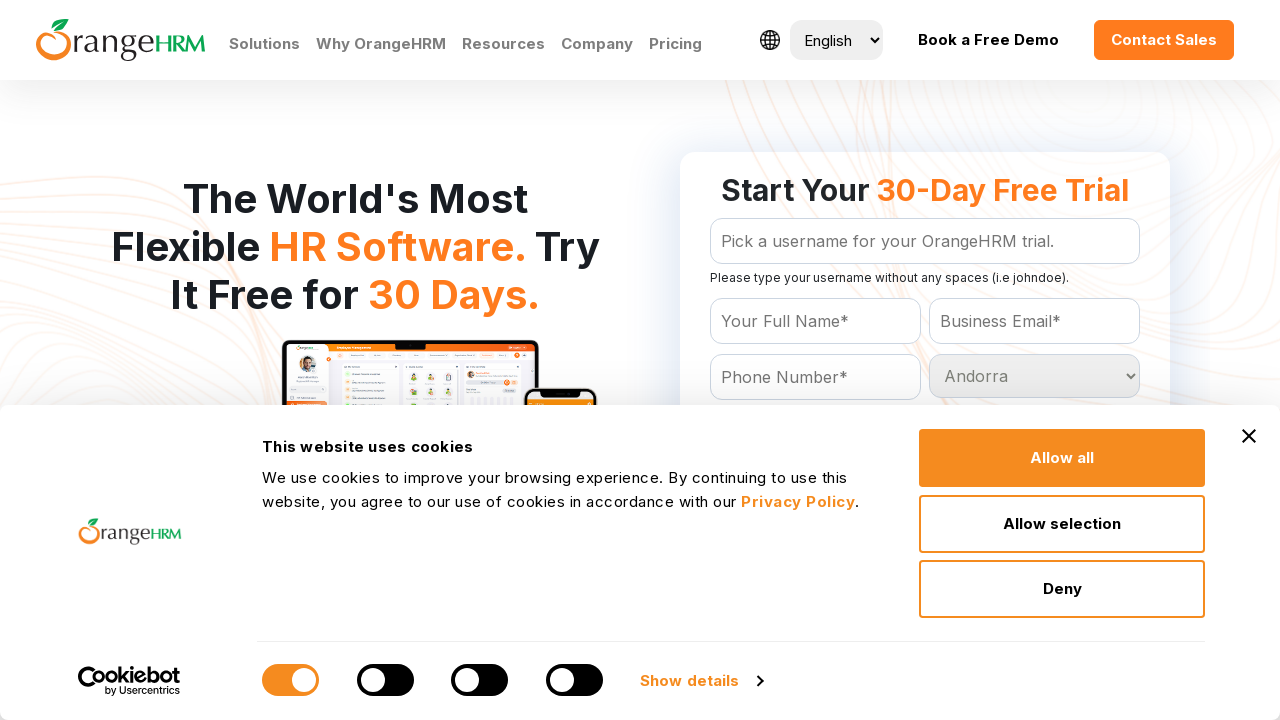

Selected 'Australia' from country dropdown by value on #Form_getForm_Country
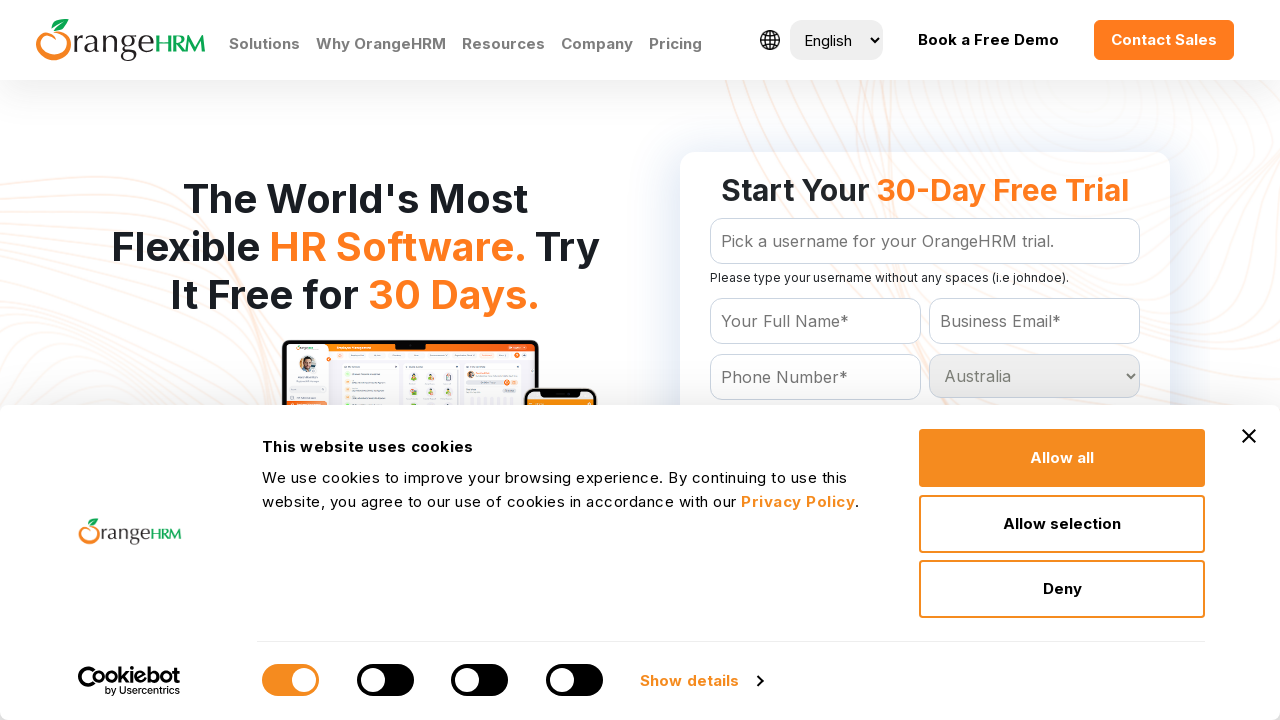

Selected 'Benin' from country dropdown by visible text on #Form_getForm_Country
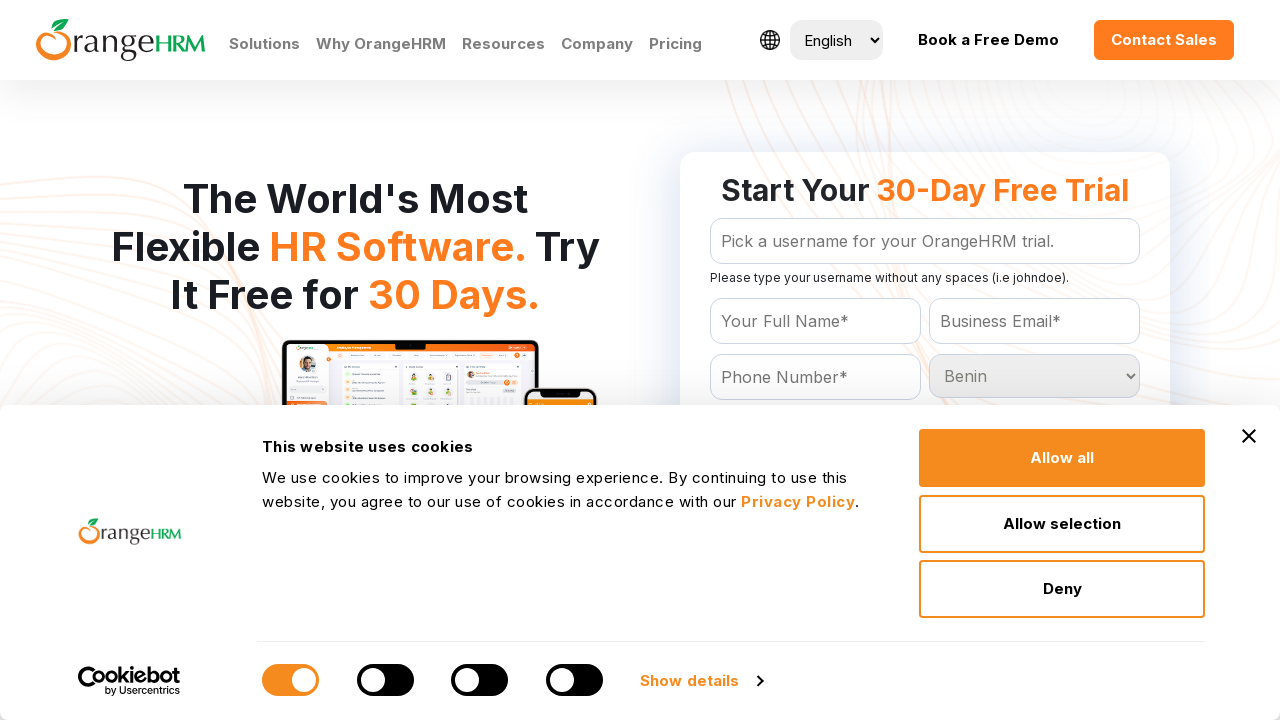

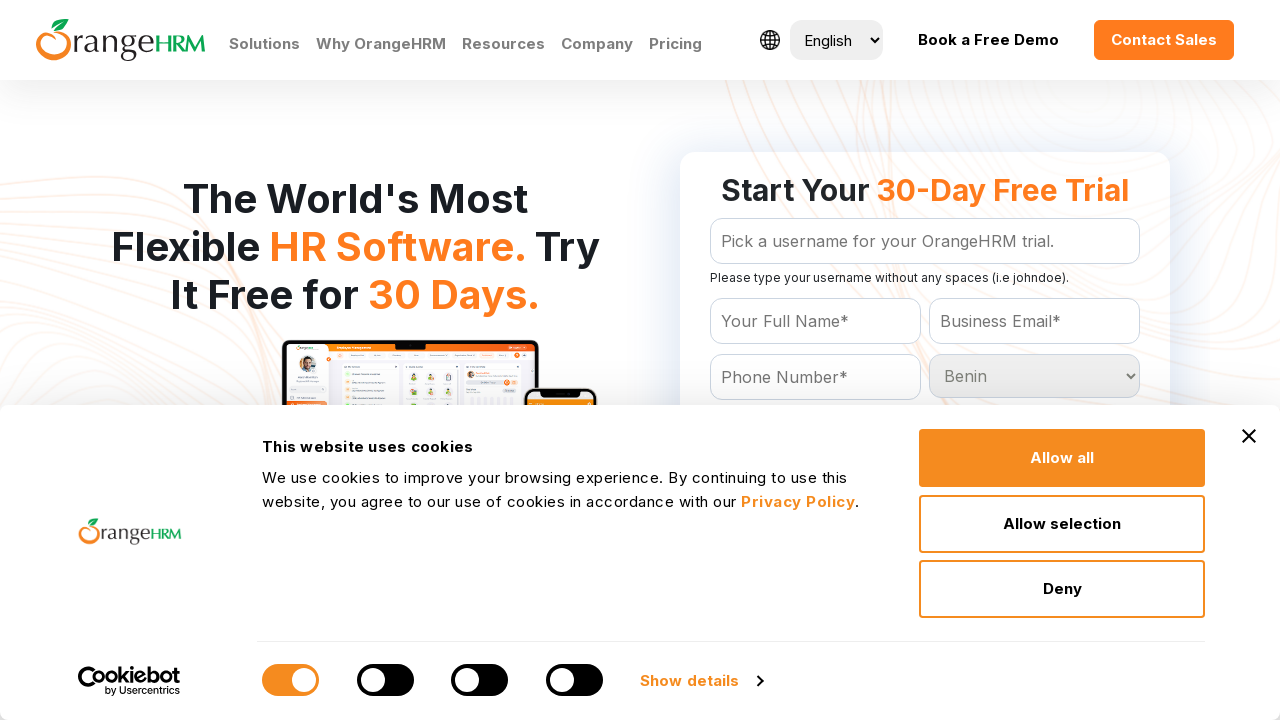